Tests the TVS Motor vehicle booking flow by navigating through vehicle selection, choosing a model, entering location and personal details with validation checks

Starting URL: https://www.tvsmotor.com/

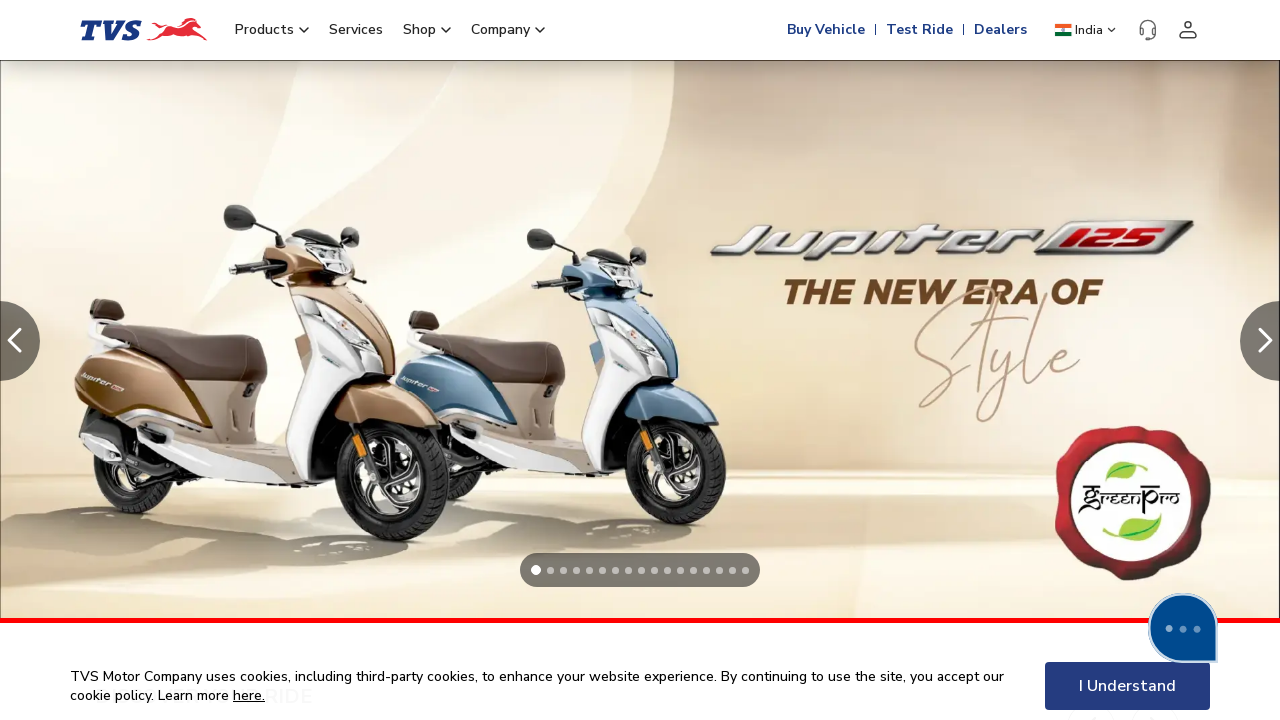

Clicked on Buy Vehicle link to start booking flow at (826, 30) on xpath=//a[@href='https://www.tvsmotor.com/book-online']
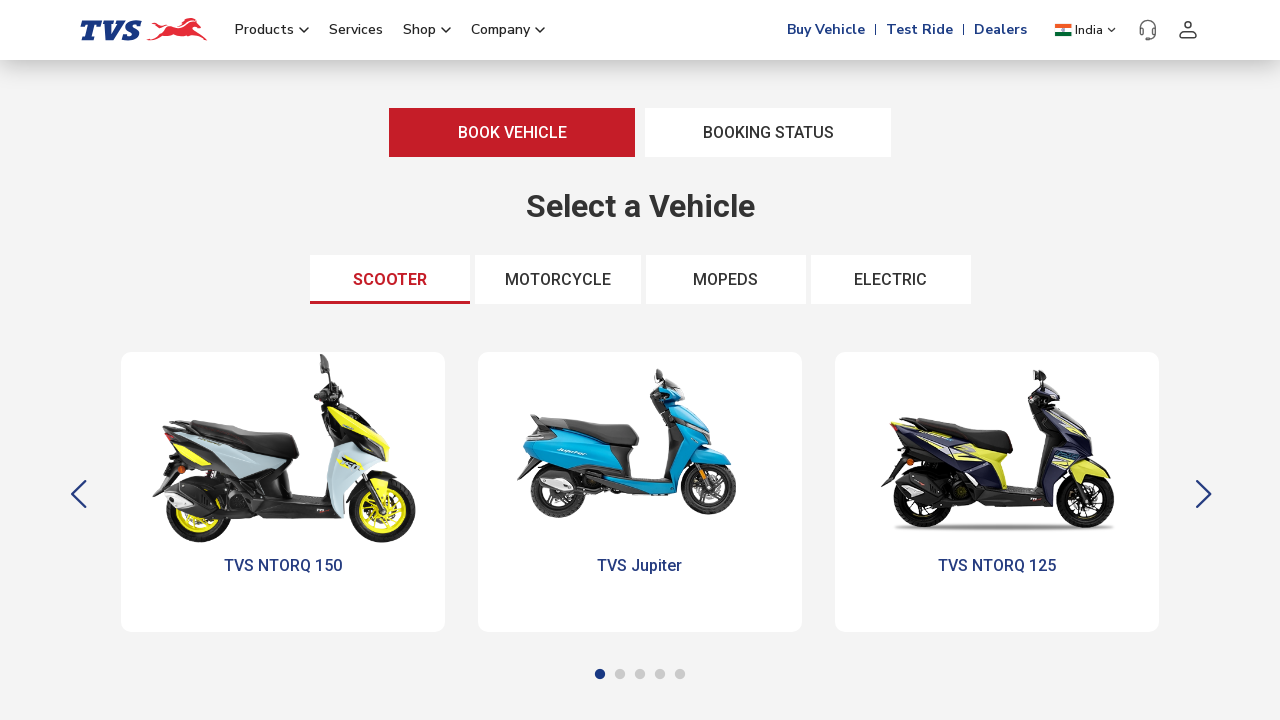

Waited for page to load (networkidle)
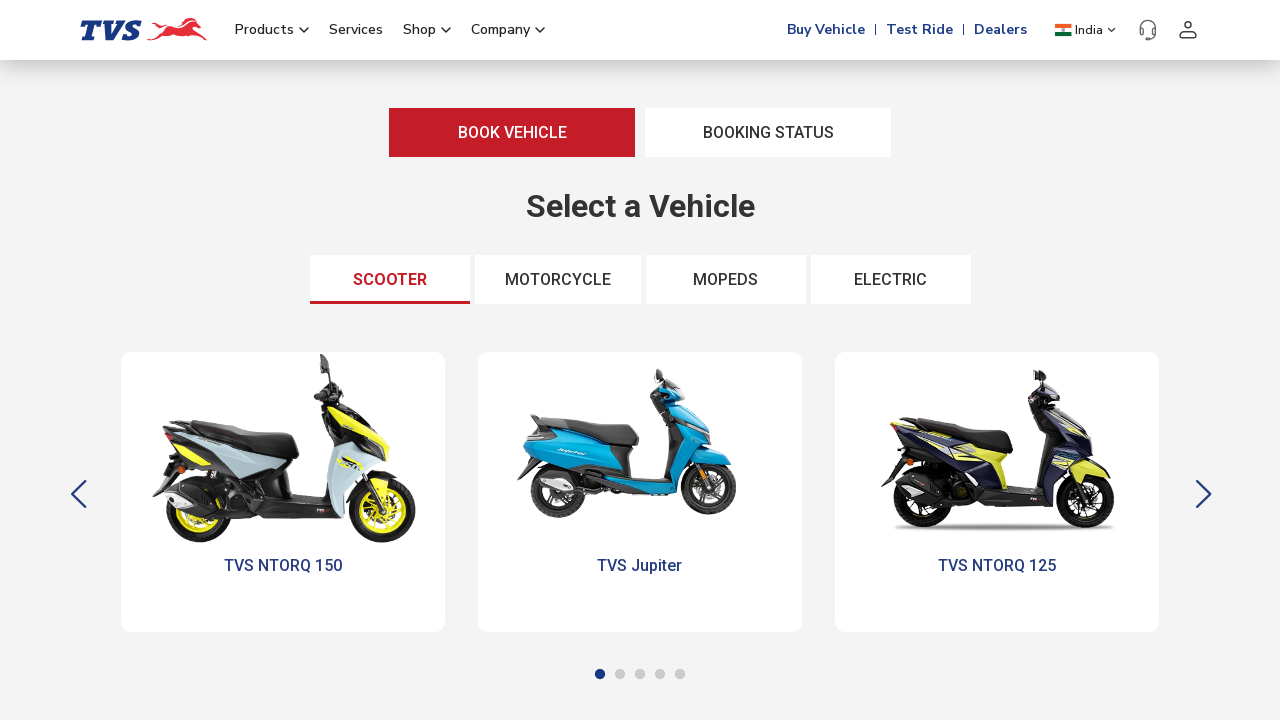

Scrolled TVS Jupiter vehicle into view
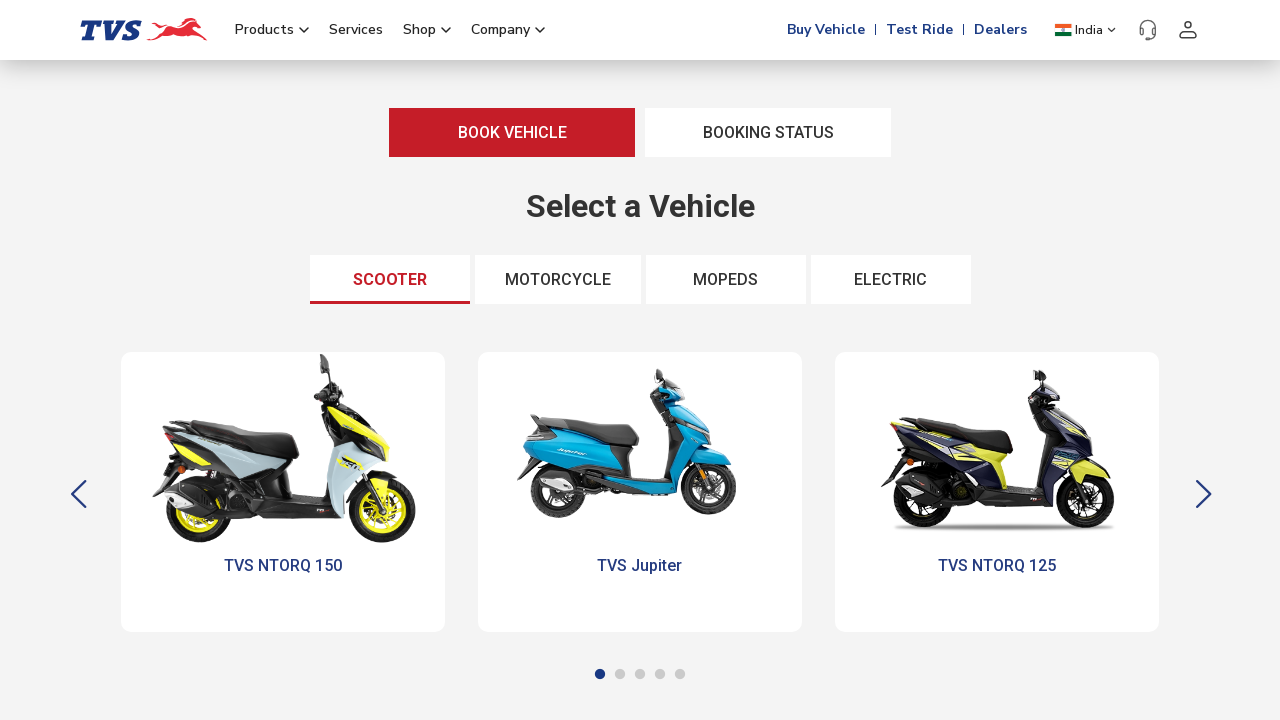

Waited 1 second for stability
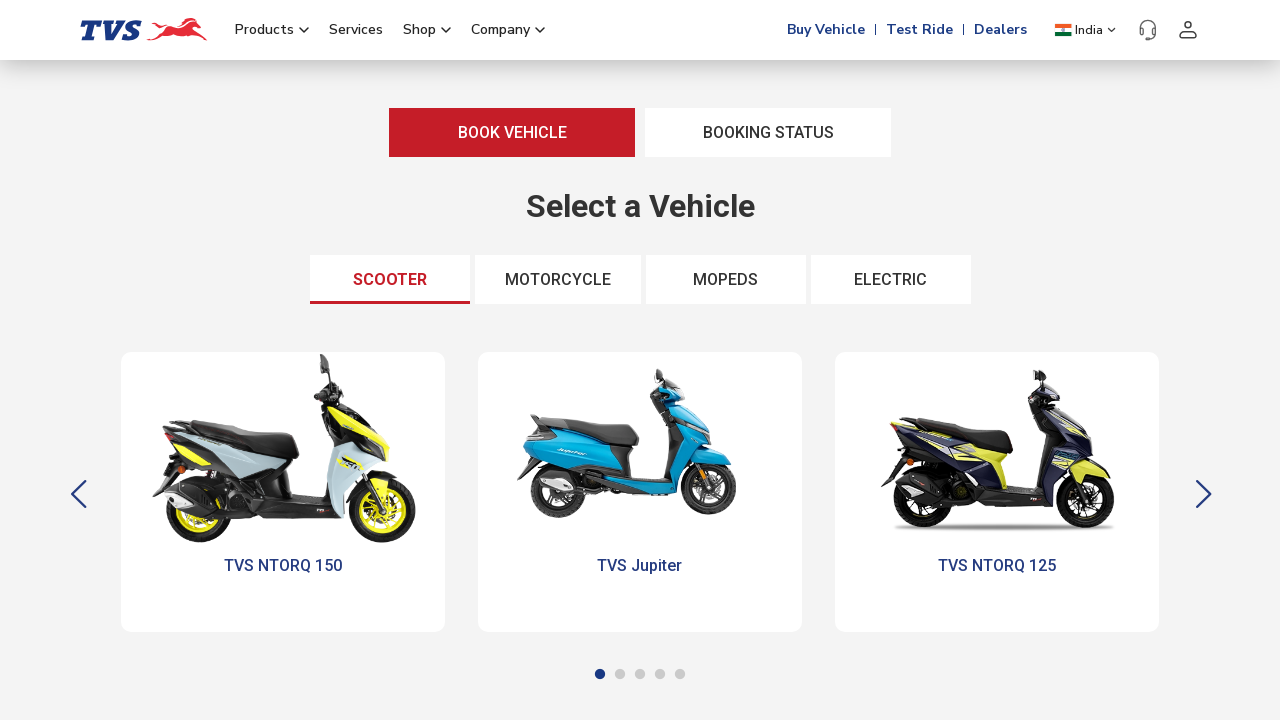

Clicked on TVS Jupiter vehicle at (640, 566) on (//div[text()='TVS Jupiter'])[1]
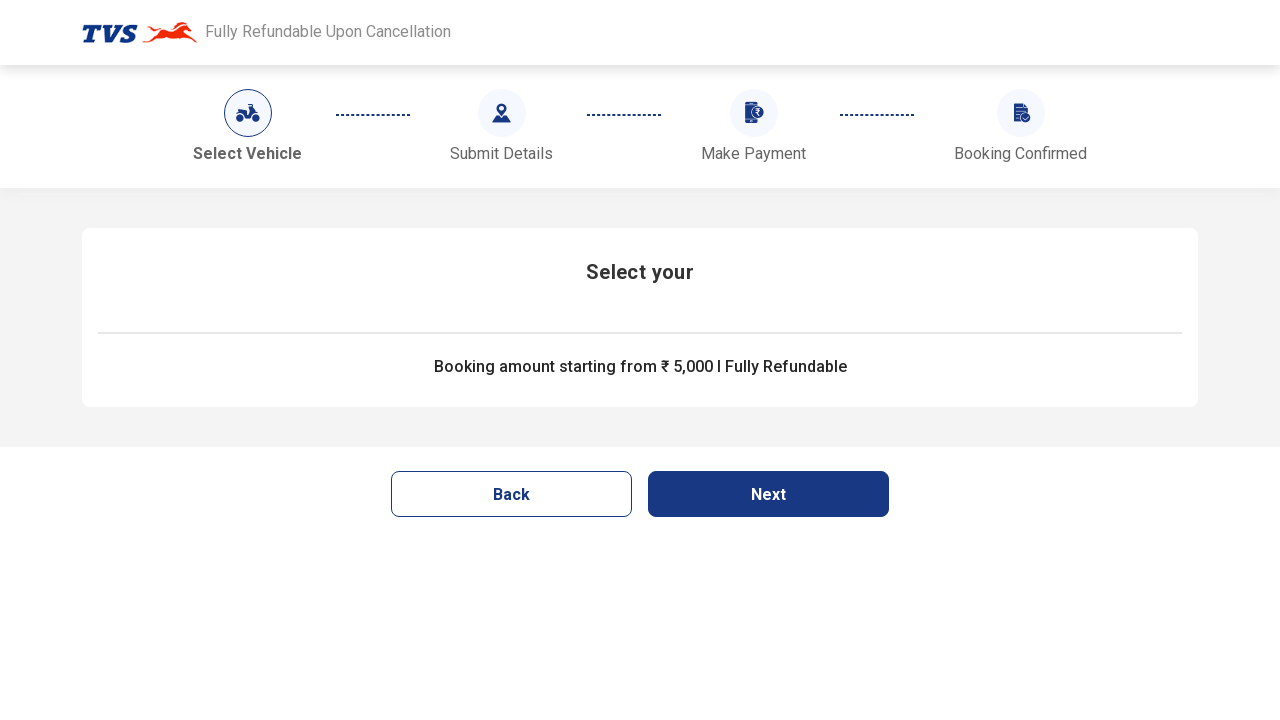

Waited for vehicle details page to load (networkidle)
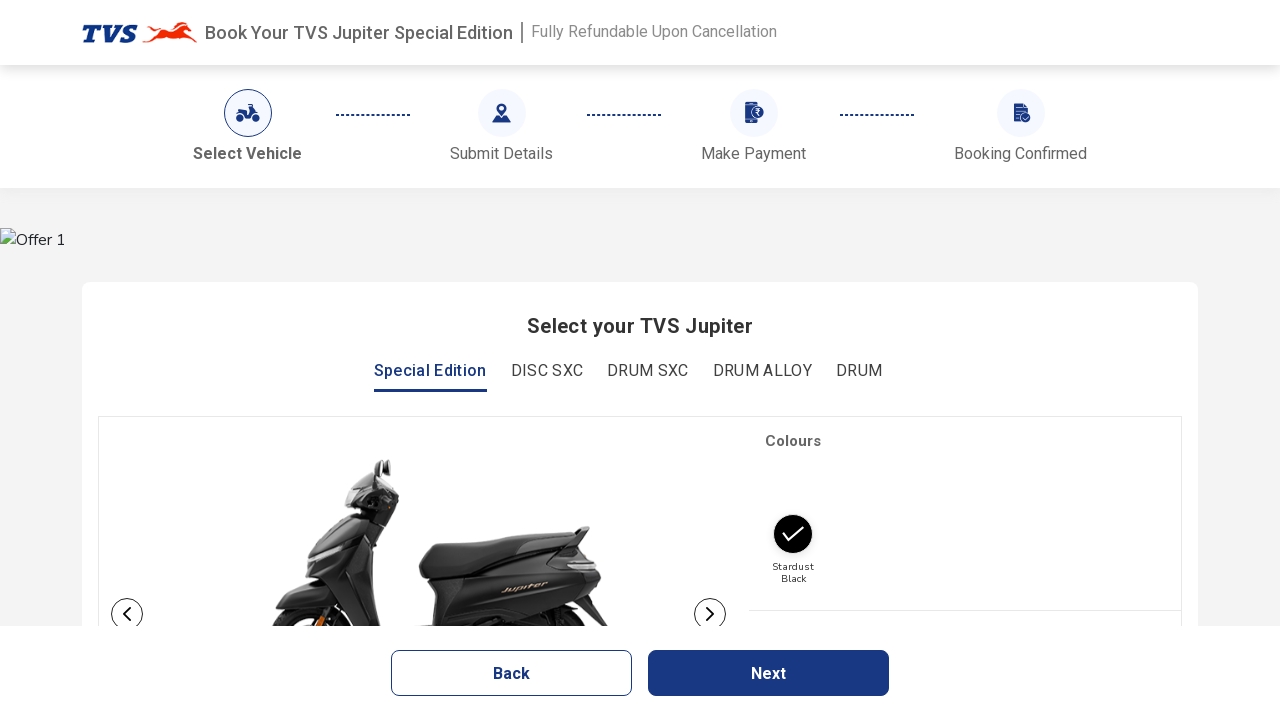

Selected DRUM SXC model at (648, 371) on xpath=//a[@id='left-tabs-example-tab-DRUM SXC']
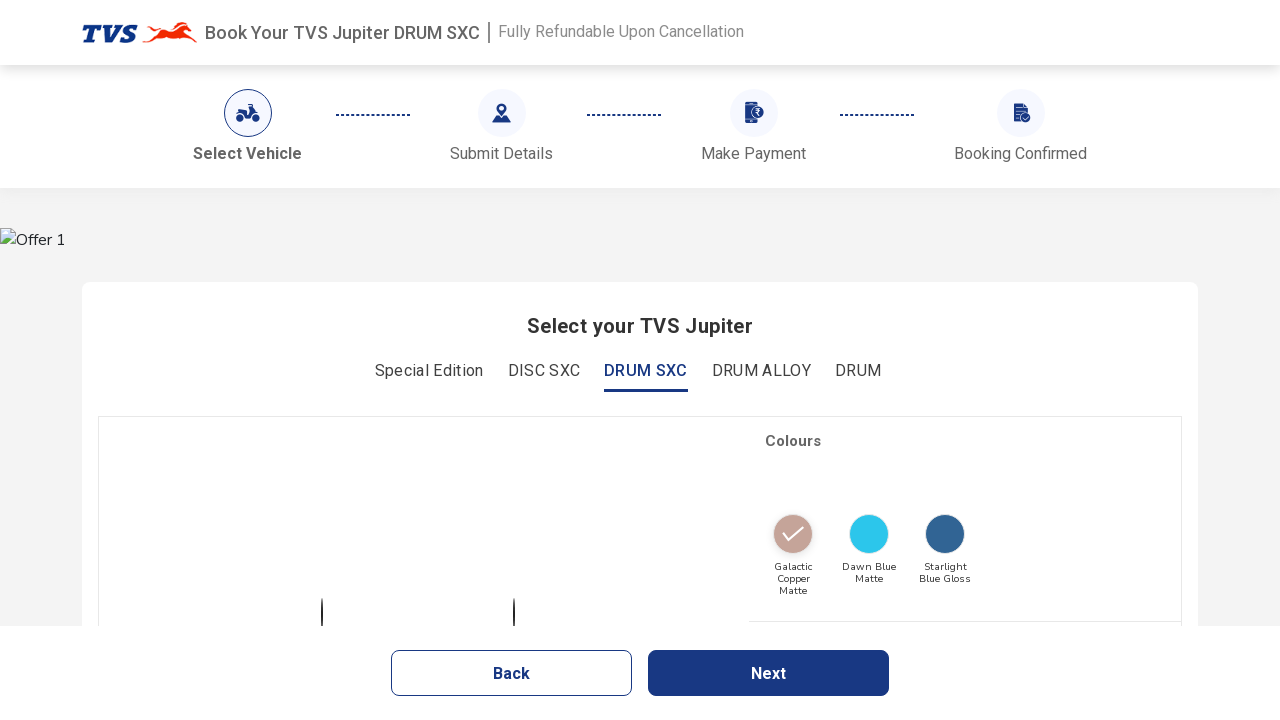

Clicked Next button to proceed at (768, 673) on xpath=//button[text()='Next']
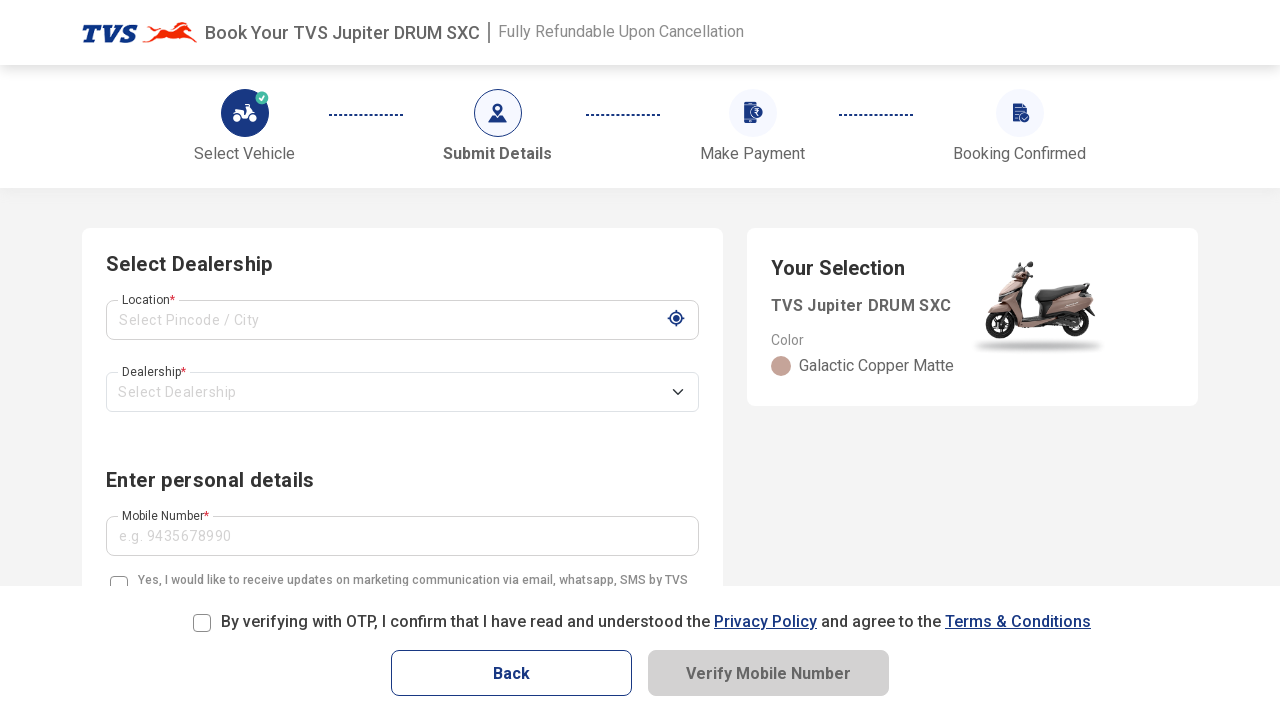

Entered 'Delhi' in location field on (//input[@id='mobile-number'])[1]
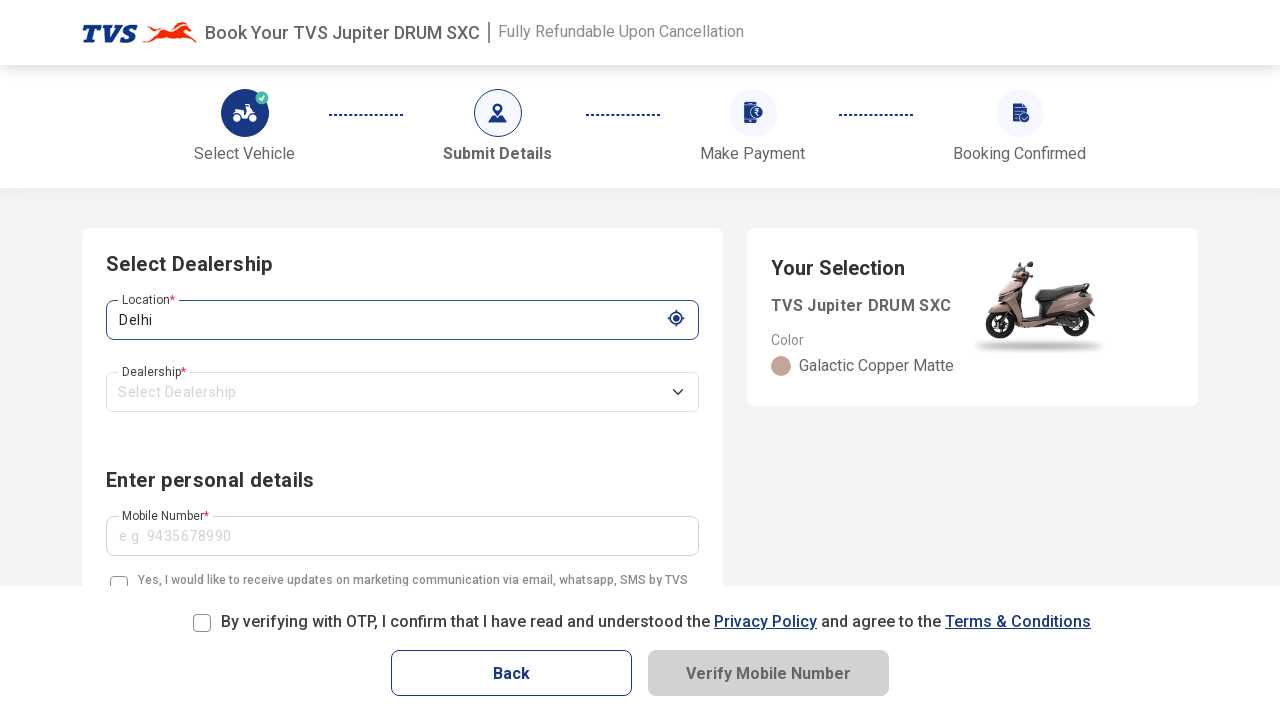

Waited 1 second for location autocomplete suggestions
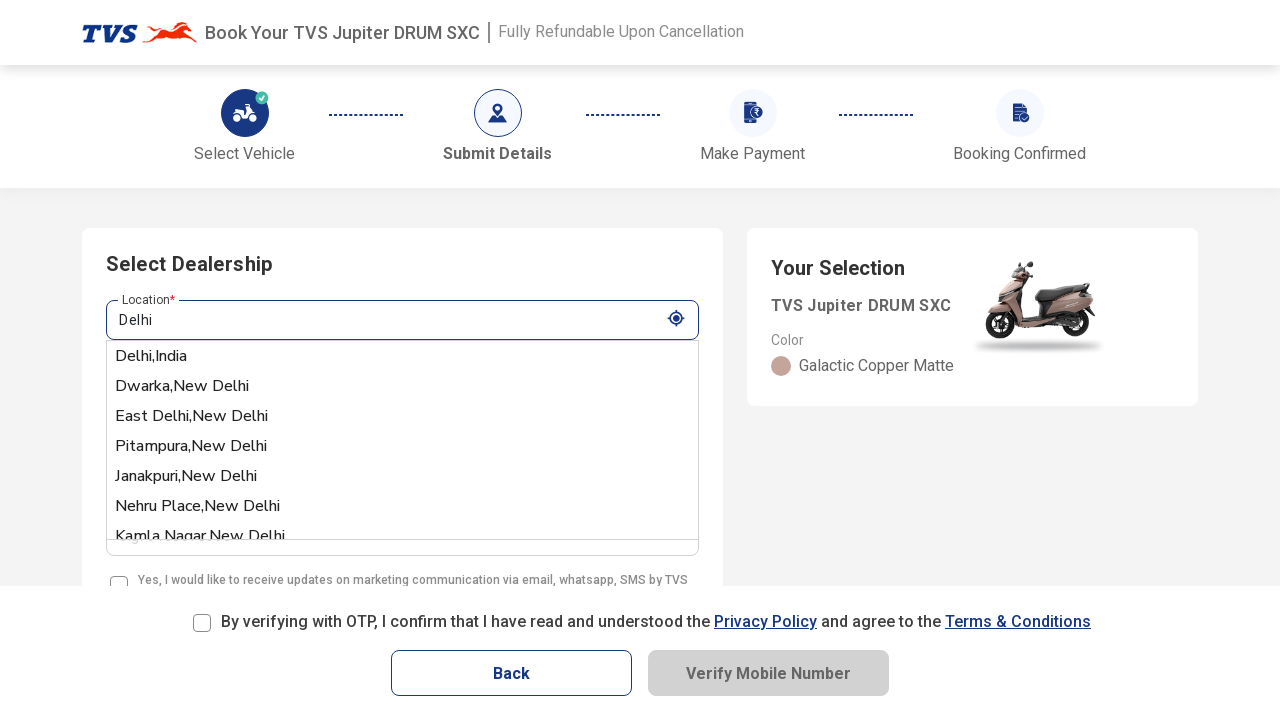

Selected 'Dwarka, New Delhi' from location dropdown at (402, 386) on xpath=//div[text()='Dwarka,New Delhi']
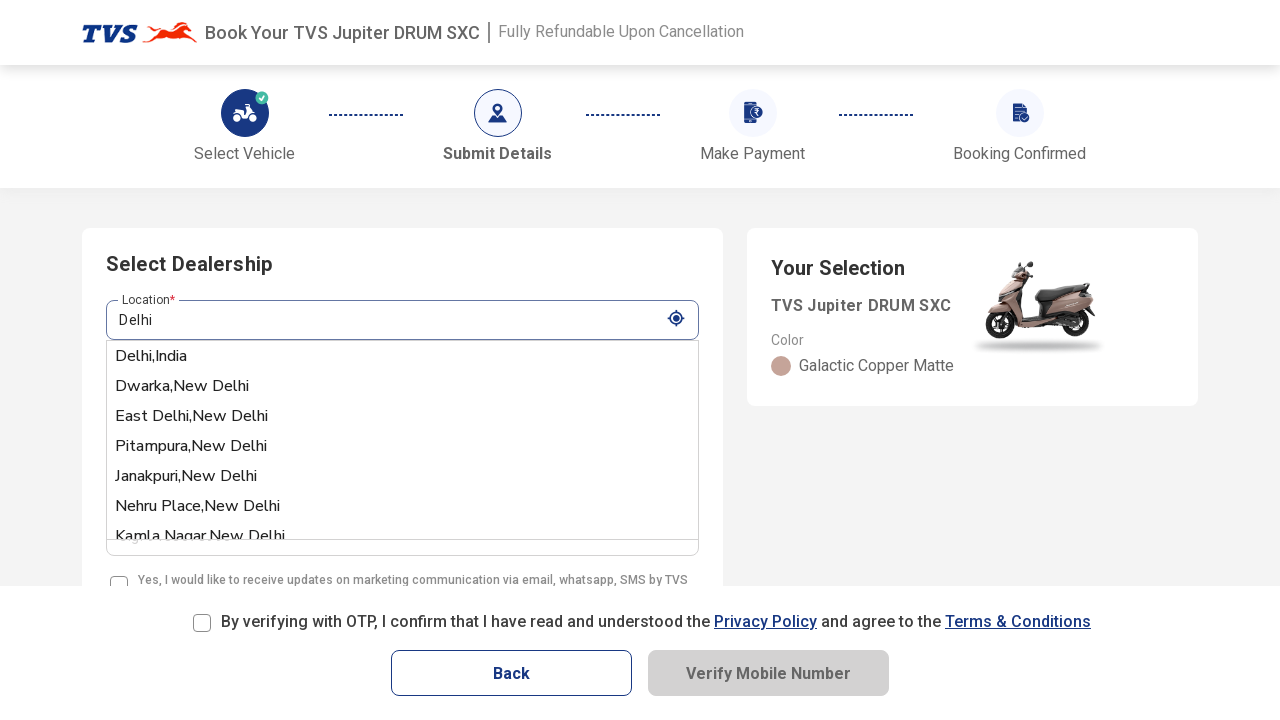

Entered invalid mobile number '123' to test validation on (//input[@id='mobile-number'])[2]
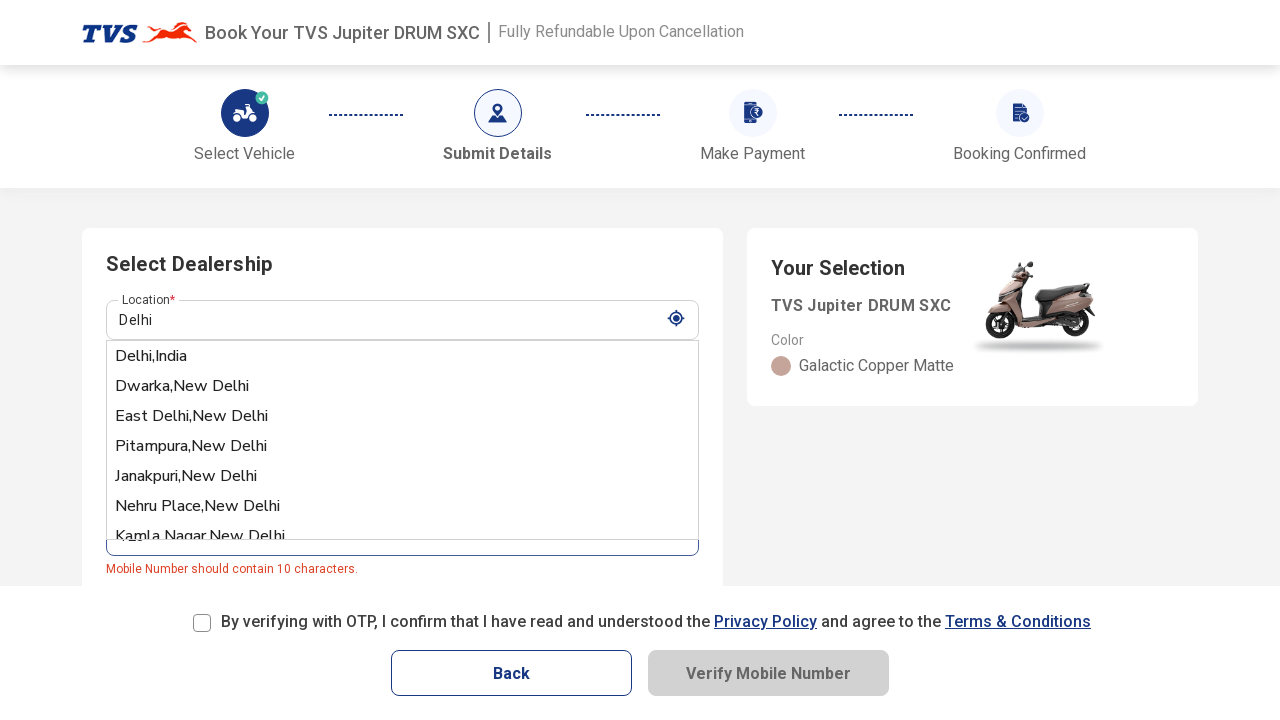

Clicked updates checkbox at (119, 360) on xpath=//input[@id='checkbox-input']
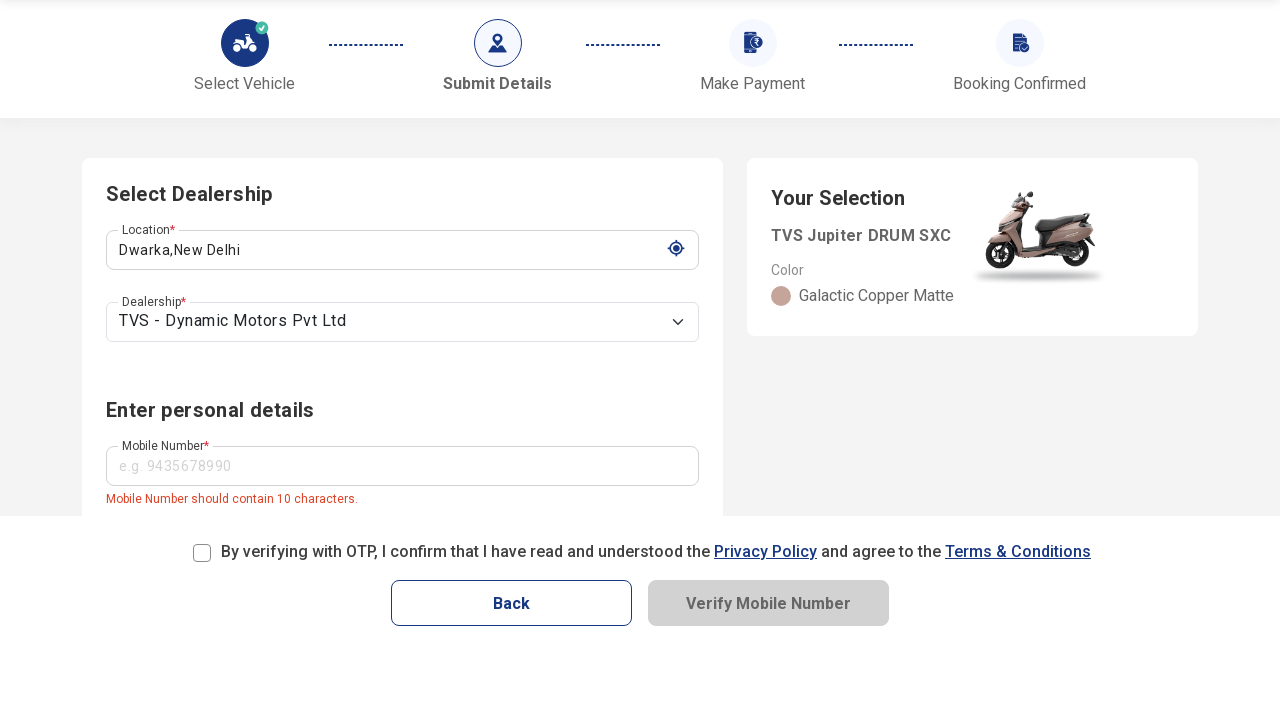

Entered partial name 'Neha' to test validation on //input[@name='name']
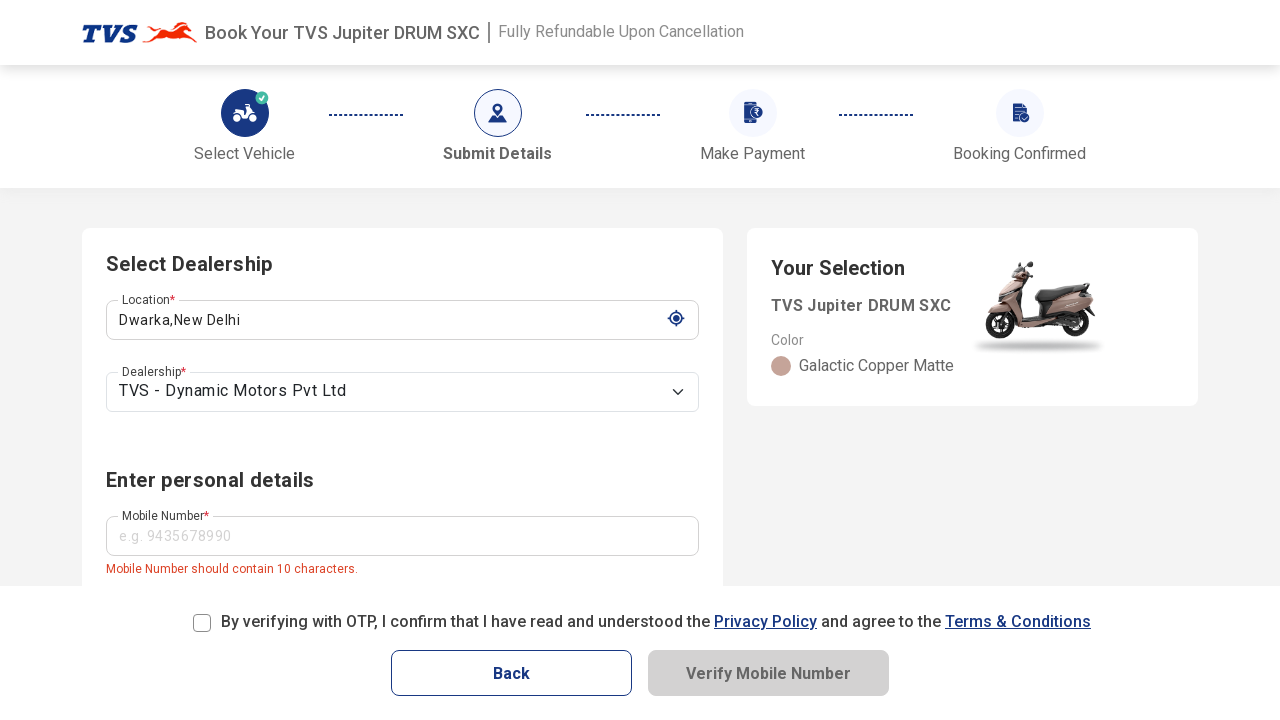

Entered invalid email 'mk.gmail.com' (missing @) to test validation on //input[@name='email']
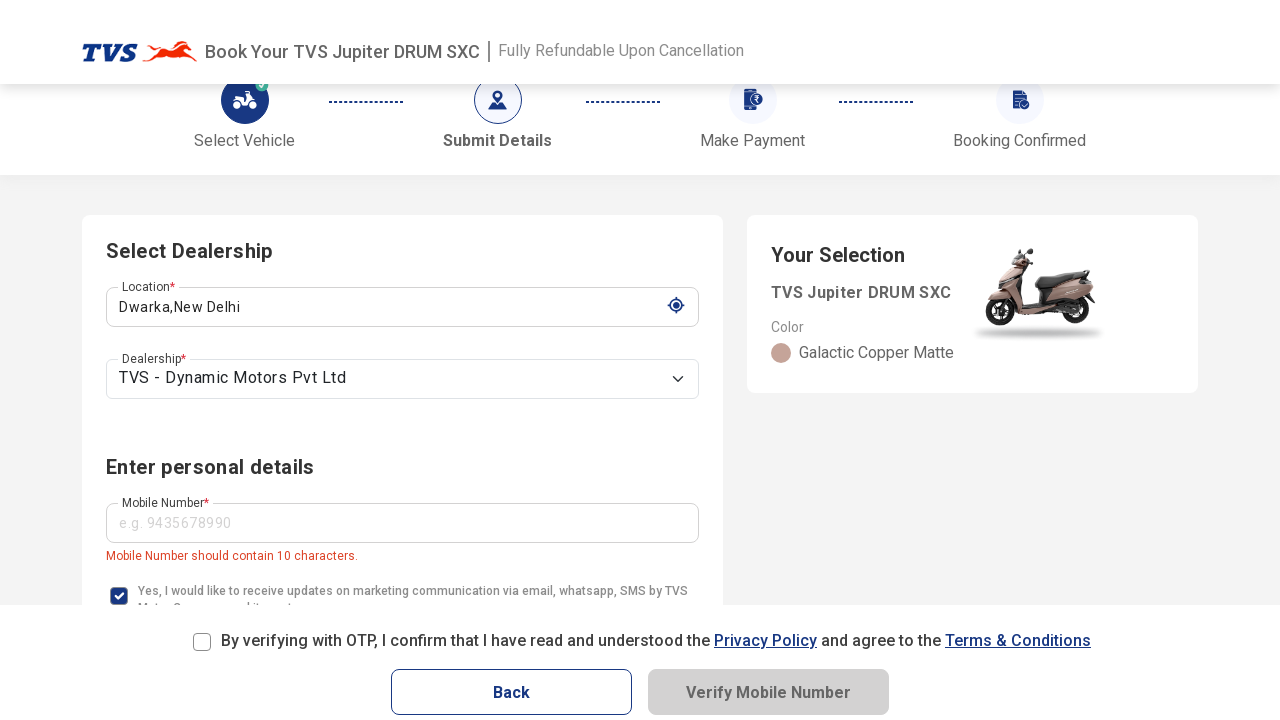

Clicked privacy policy checkbox at (202, 623) on xpath=//input[@id='checkbox-input-privacy']
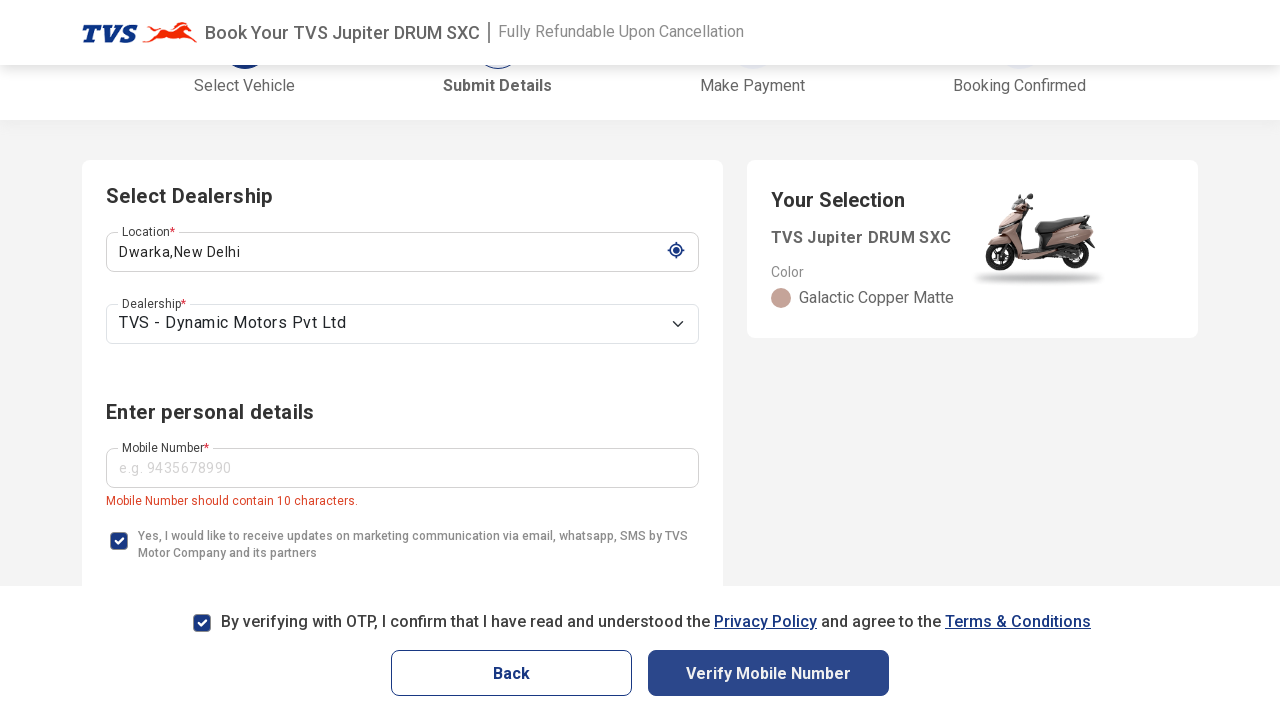

Clicked 'Verify Mobile Number' button to attempt form submission at (768, 673) on xpath=//button[text()='Verify Mobile Number']
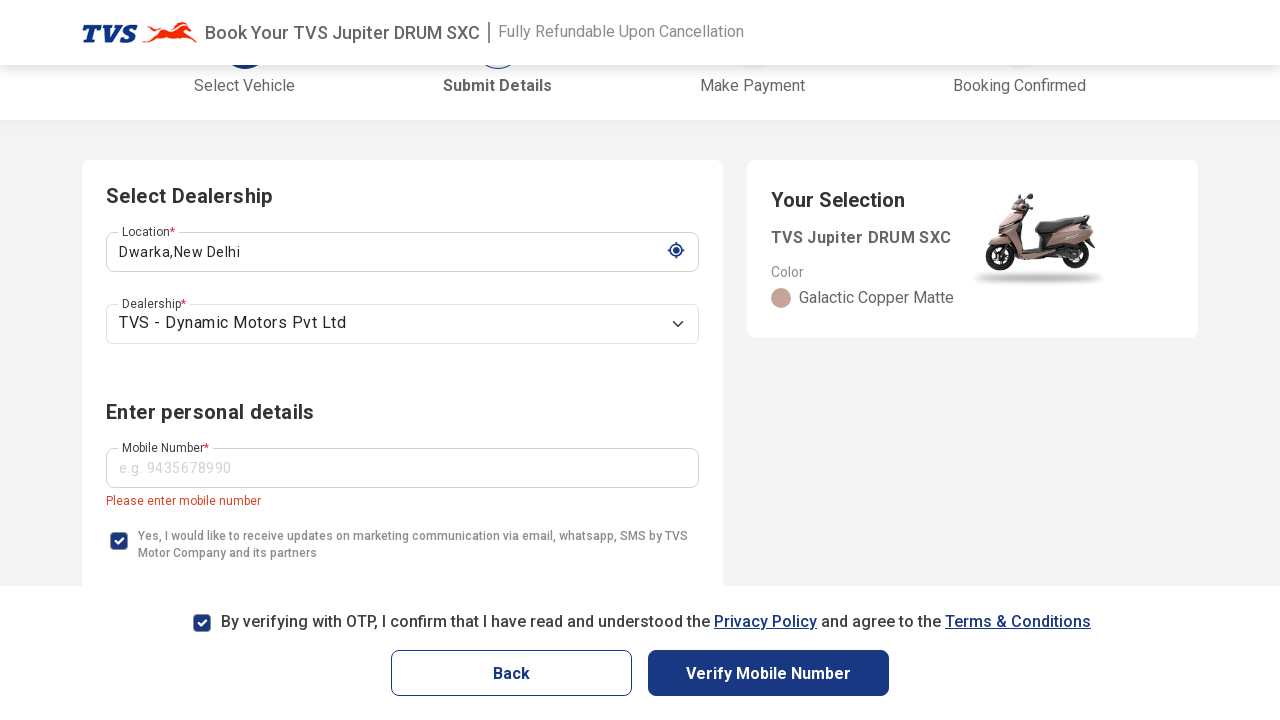

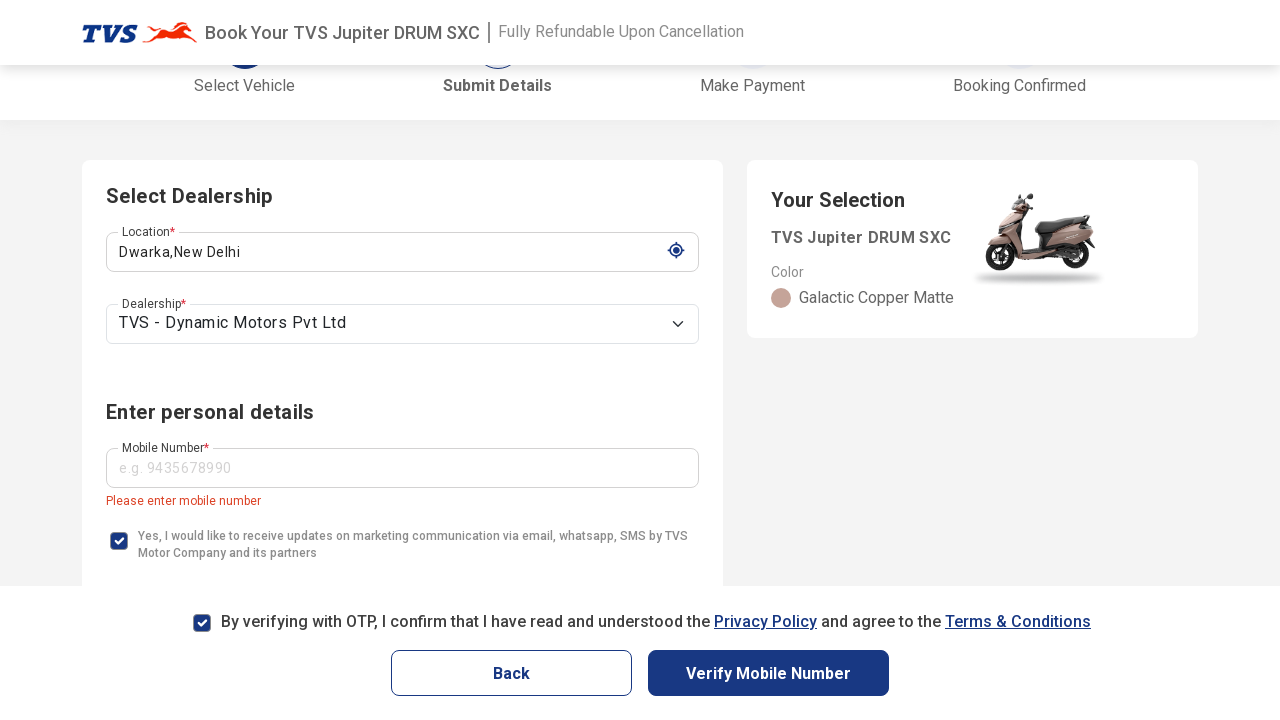